Tests dropdown select functionality by selecting different options from multiple dropdown menus on the DemoQA select menu page

Starting URL: https://demoqa.com/select-menu

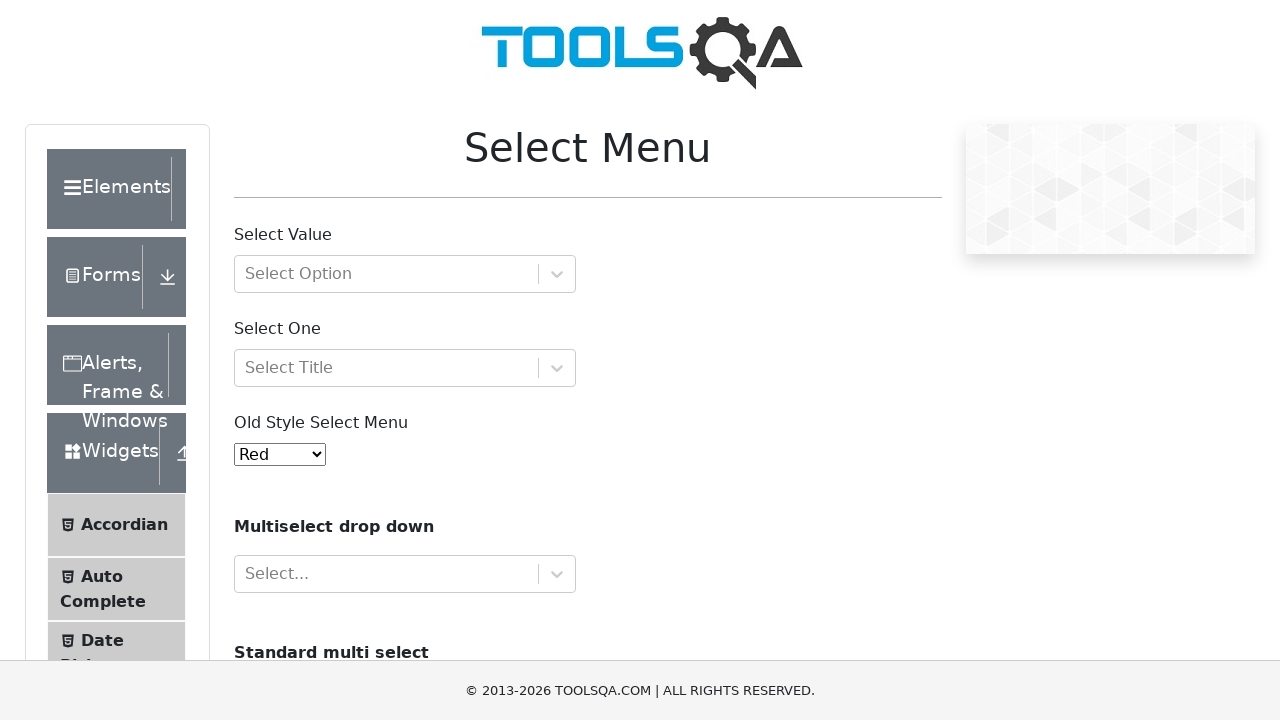

Selected option with value '4' from old style select menu on #oldSelectMenu
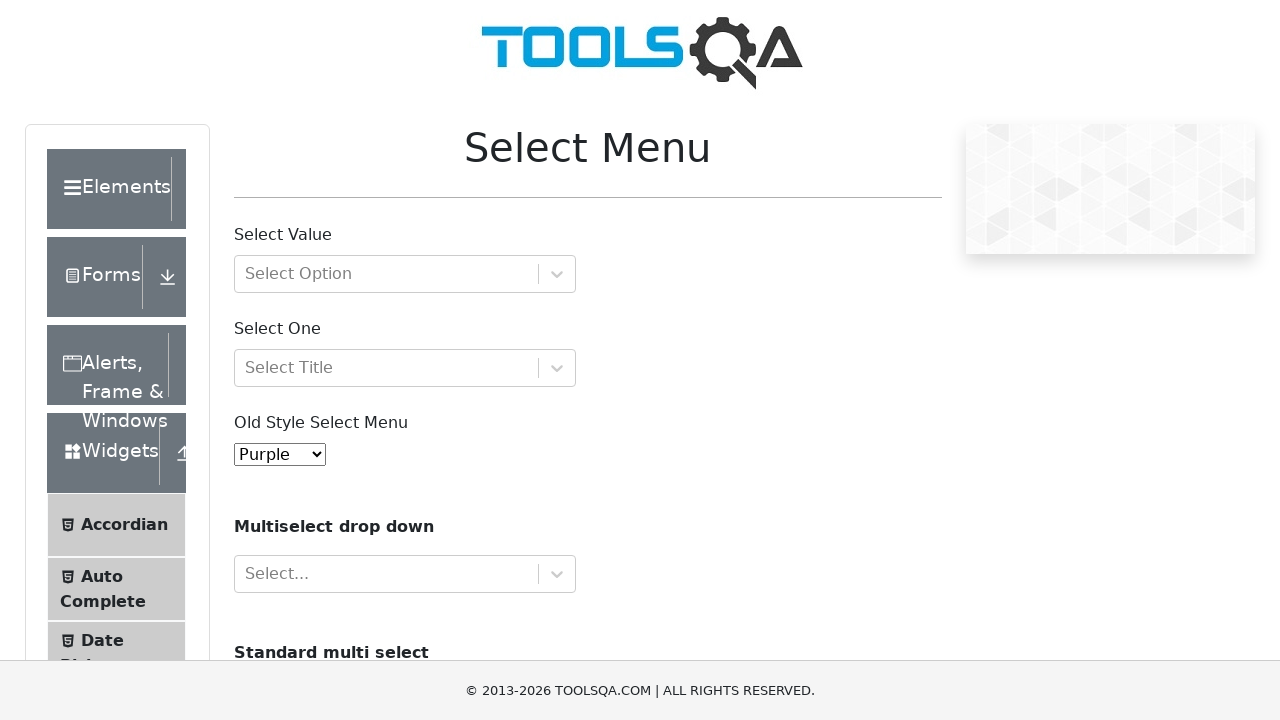

Selected option with value '5' from old style select menu on #oldSelectMenu
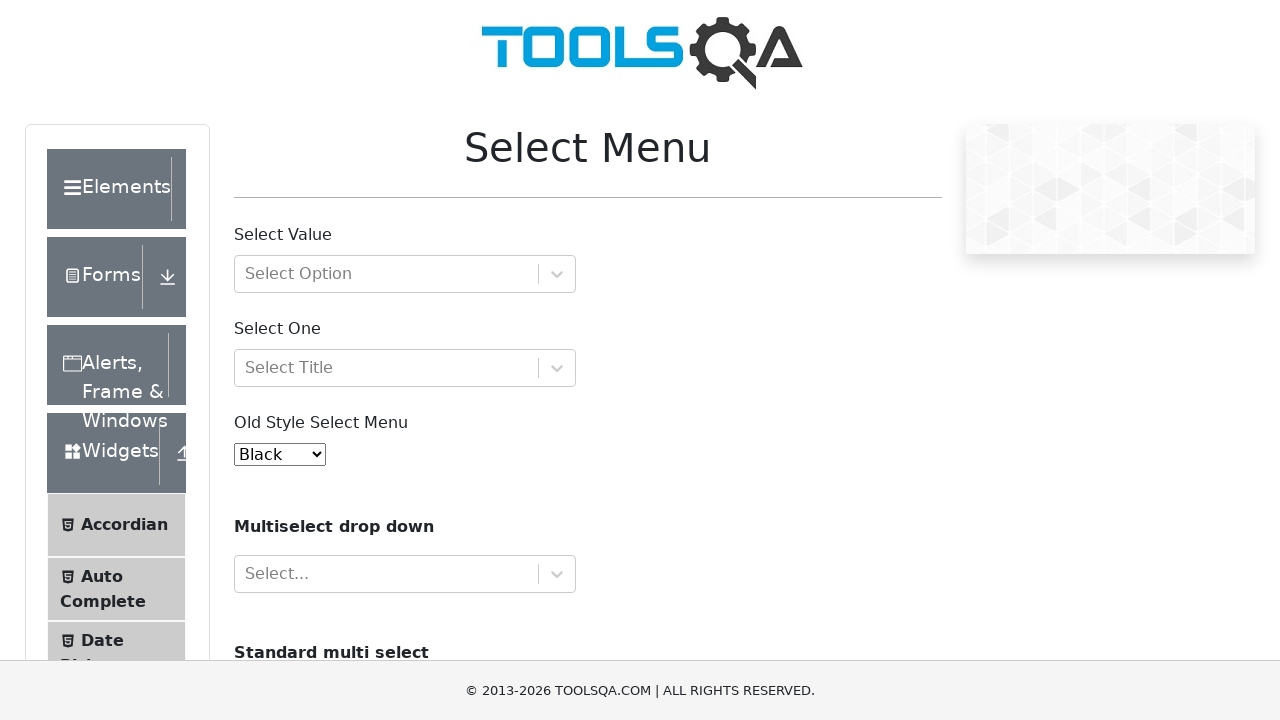

Selected 'volvo' option from cars multi-select on #cars
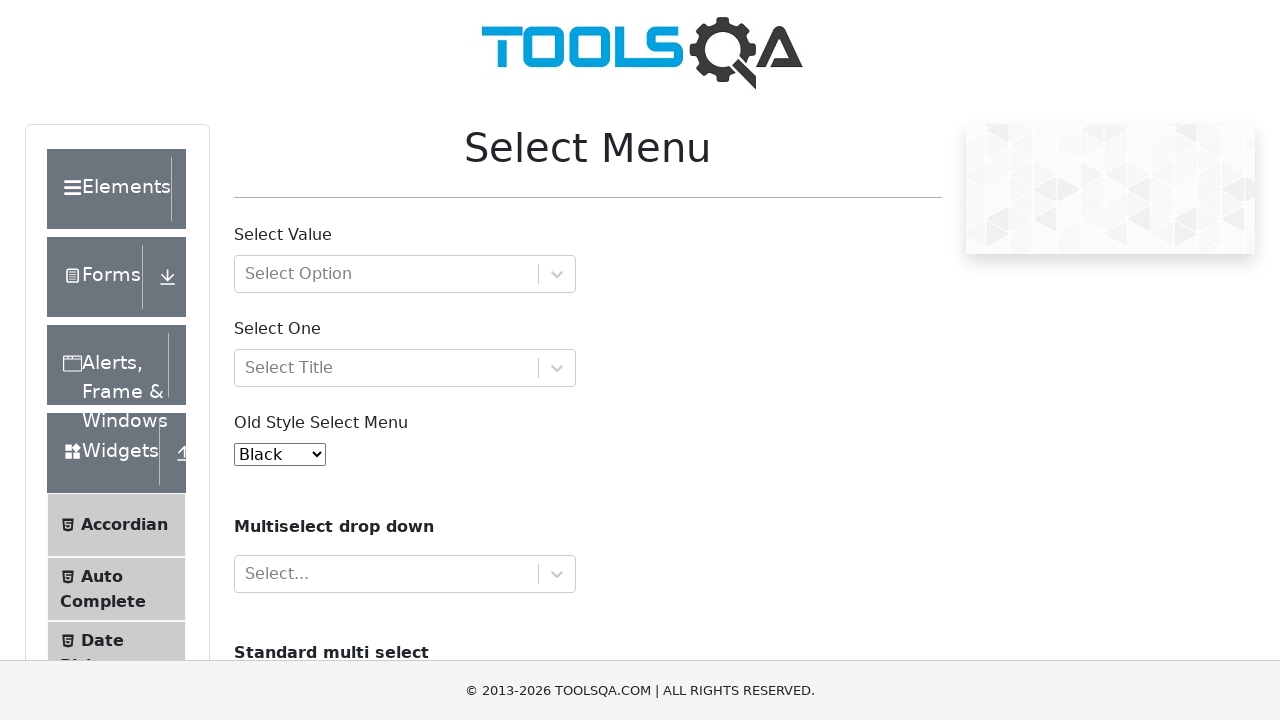

Selected 'saab' option from cars multi-select (added to selection) on #cars
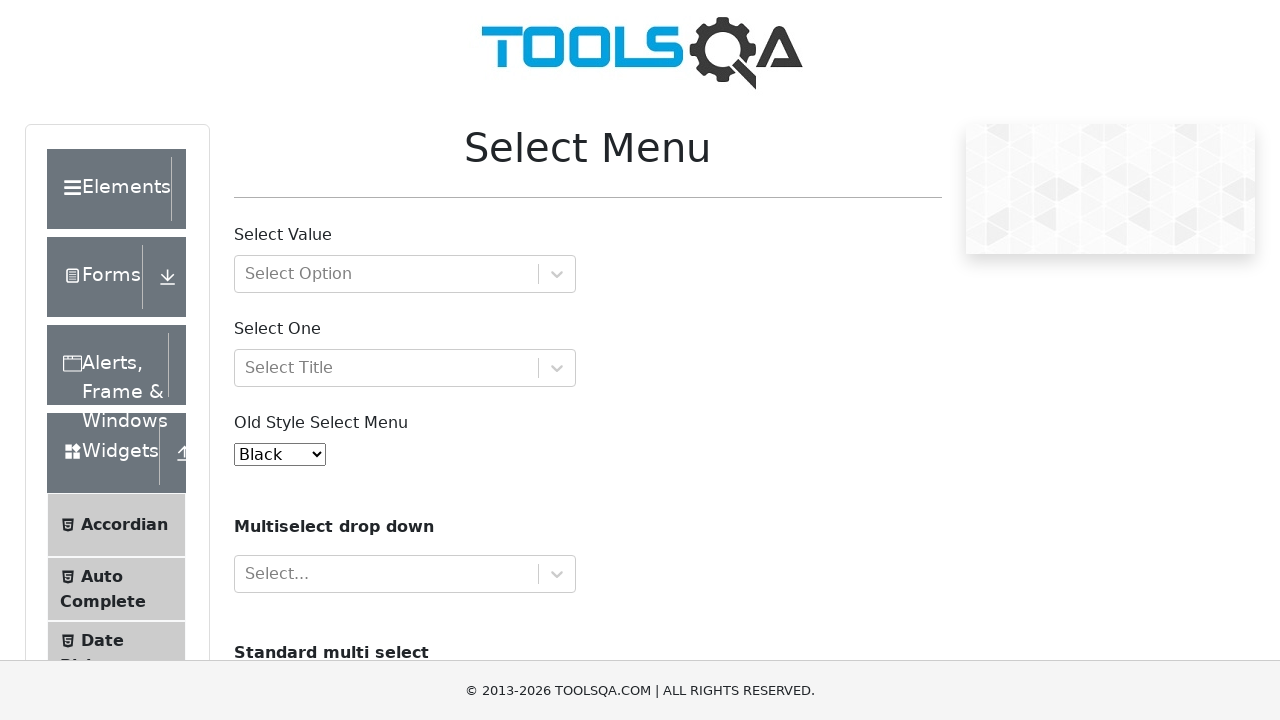

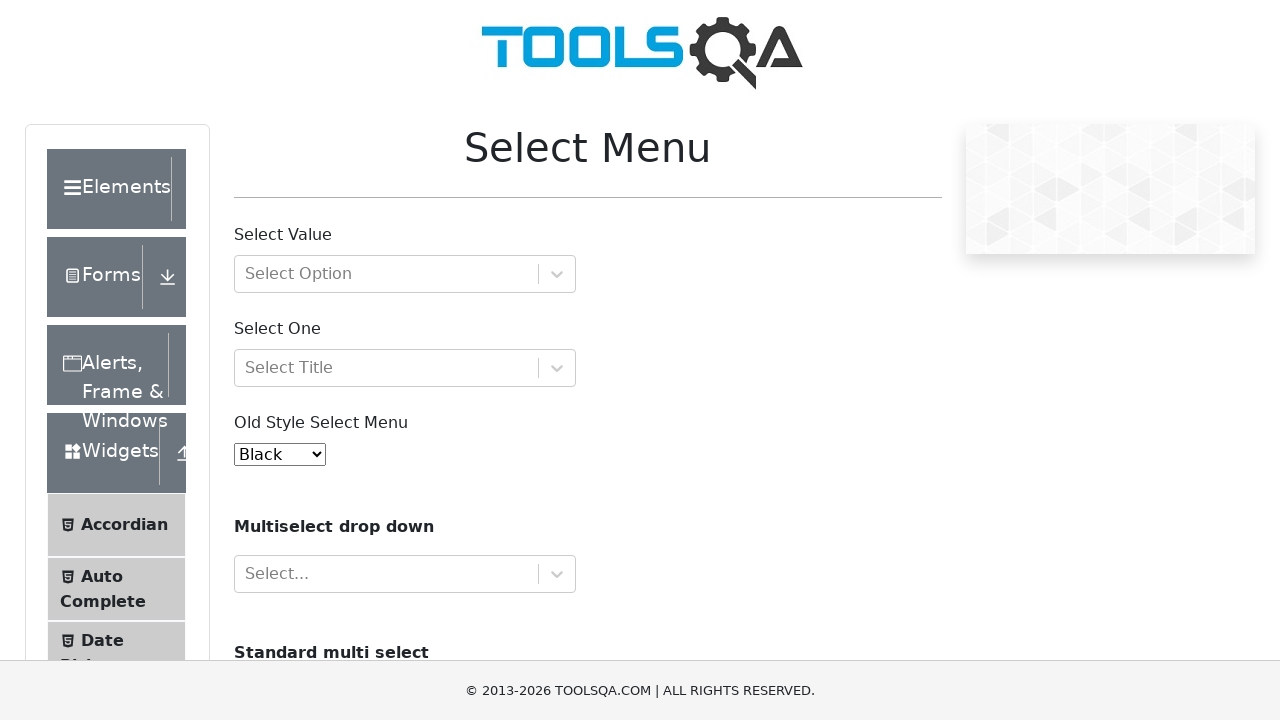